Tests JavaScript prompt popup by clicking a button to trigger the prompt, entering text into it, accepting it, and verifying the result message

Starting URL: https://the-internet.herokuapp.com/javascript_alerts

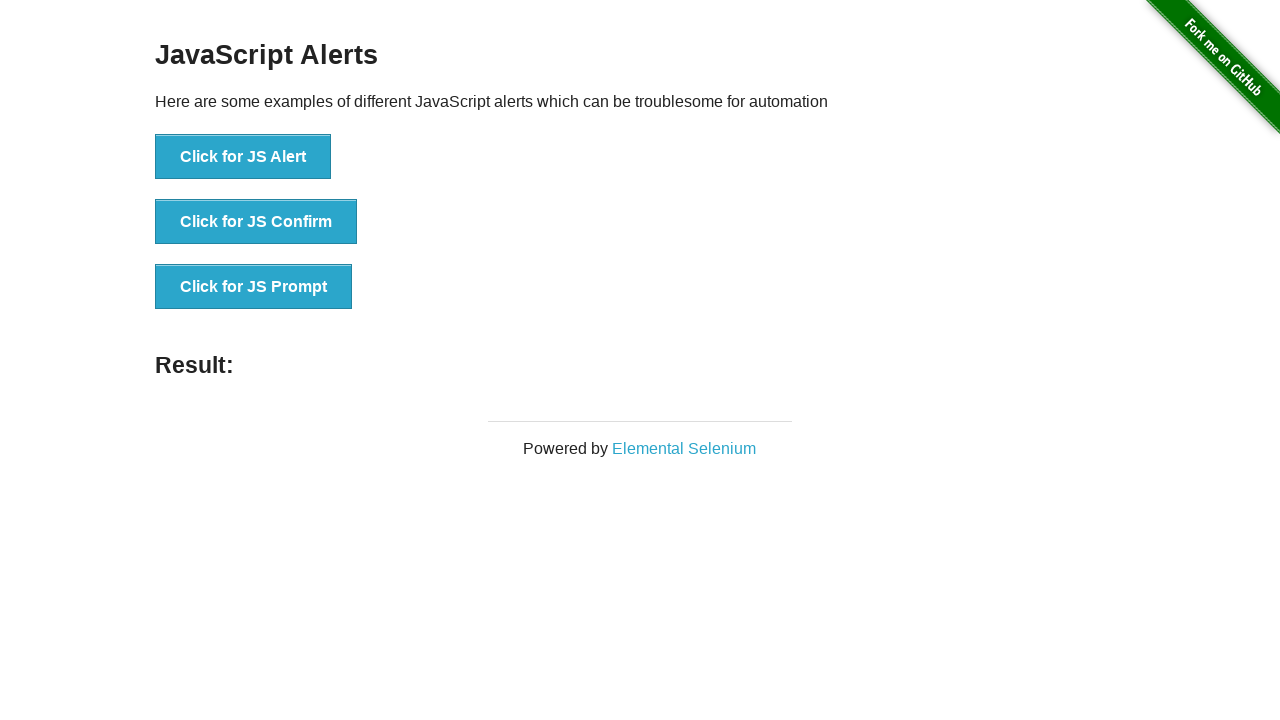

Set up dialog handler to accept prompt with text 'ABCDEFGH'
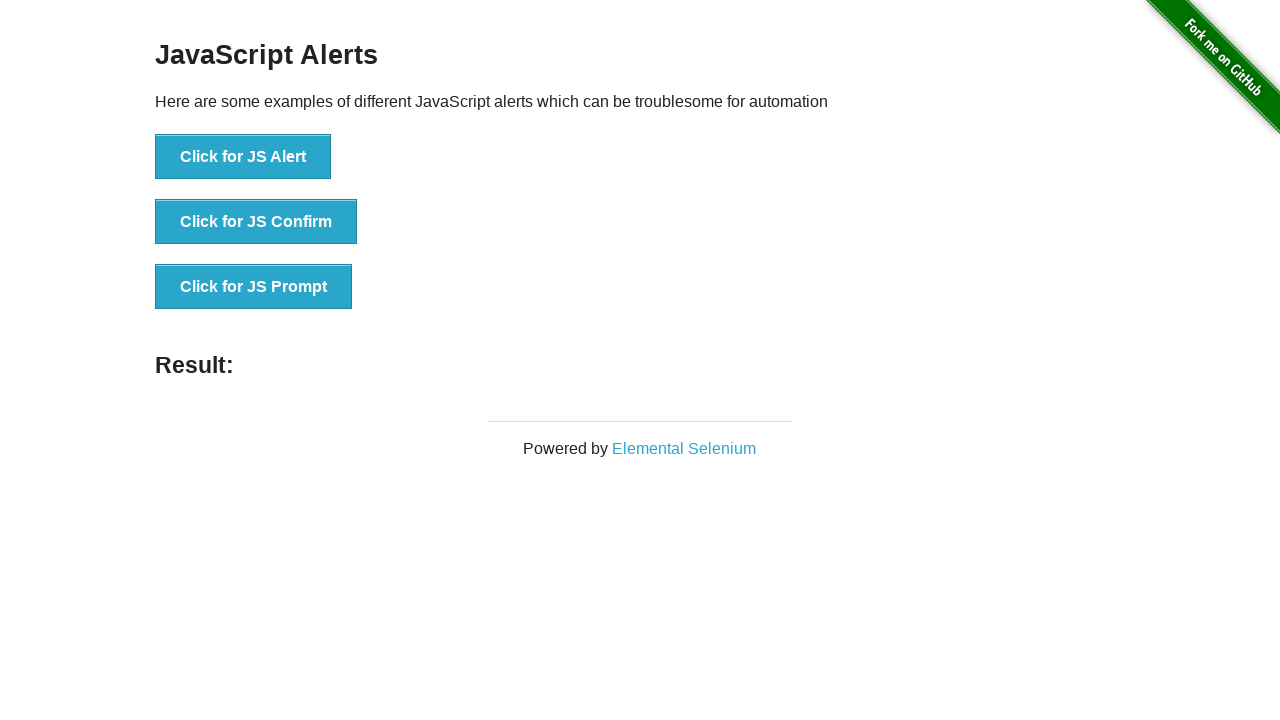

Clicked button to trigger JavaScript prompt at (254, 287) on xpath=//button[text()='Click for JS Prompt']
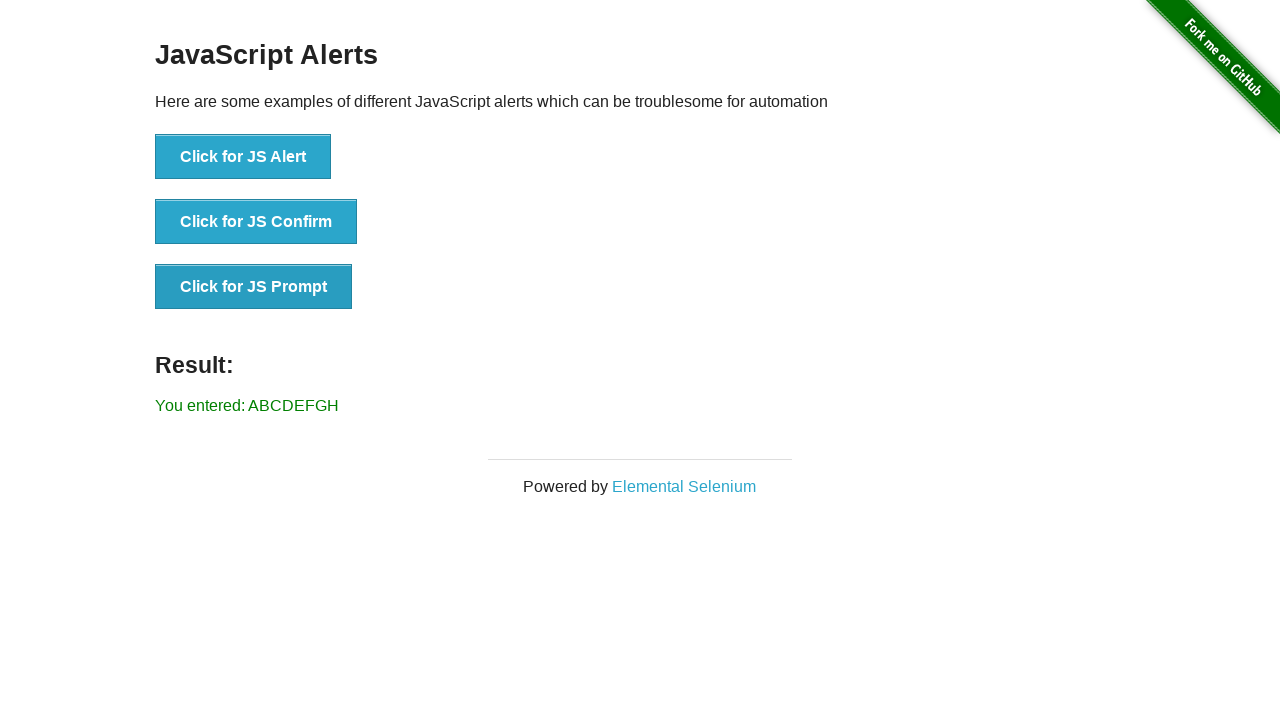

Waited for result message to be displayed
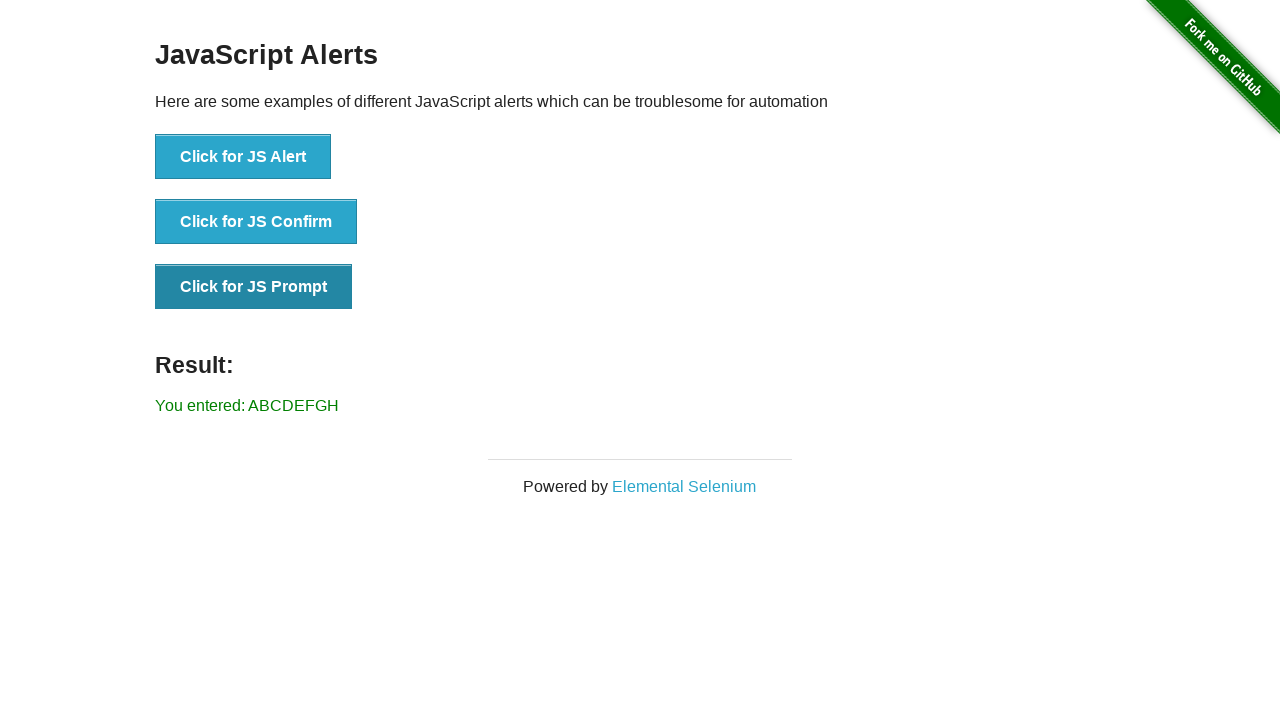

Retrieved result text: You entered: ABCDEFGH
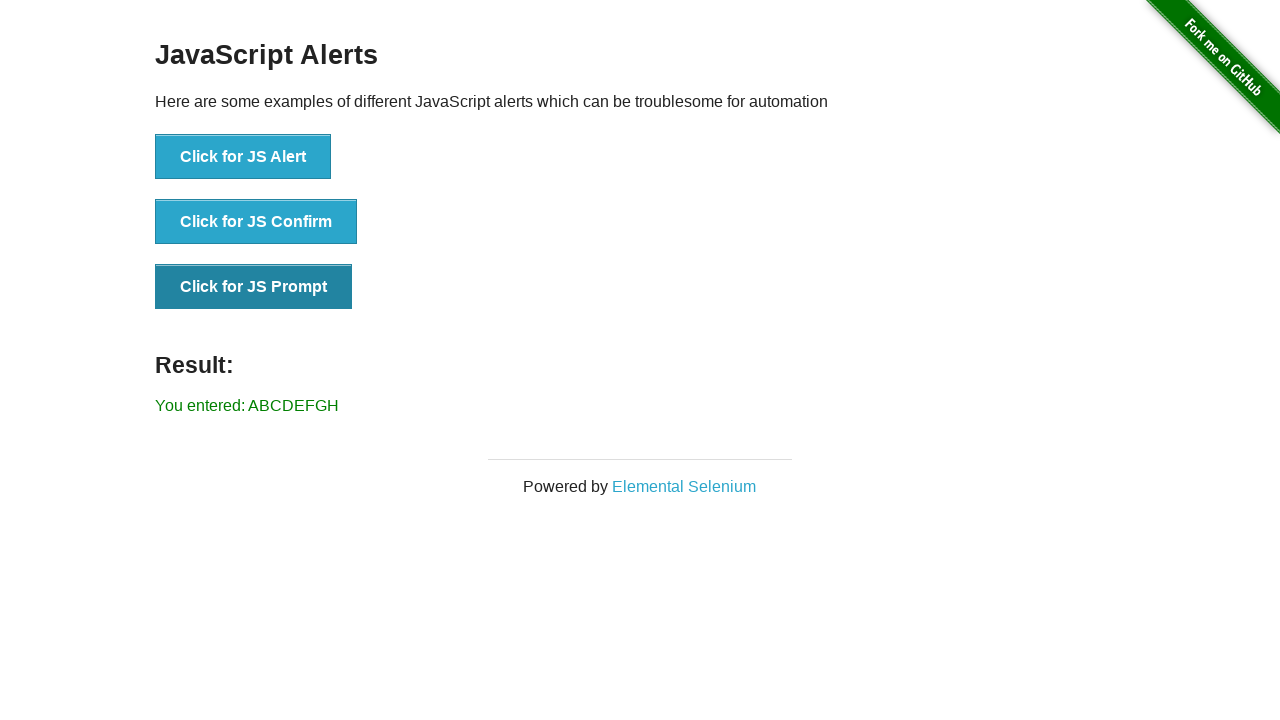

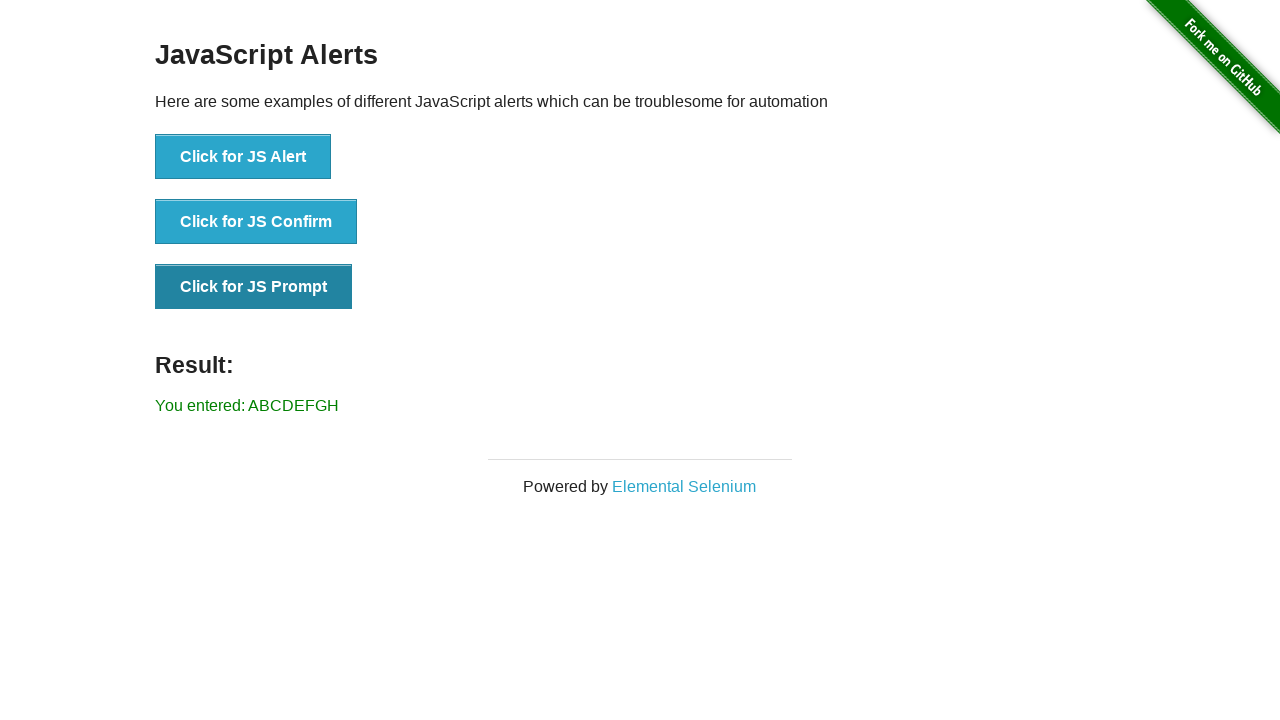